Tests the OJAD (Online Japanese Accent Dictionary) phrasing analysis tool by entering a Japanese word, submitting it for pitch accent analysis, and verifying that results are displayed.

Starting URL: https://www.gavo.t.u-tokyo.ac.jp/ojad/phrasing/index

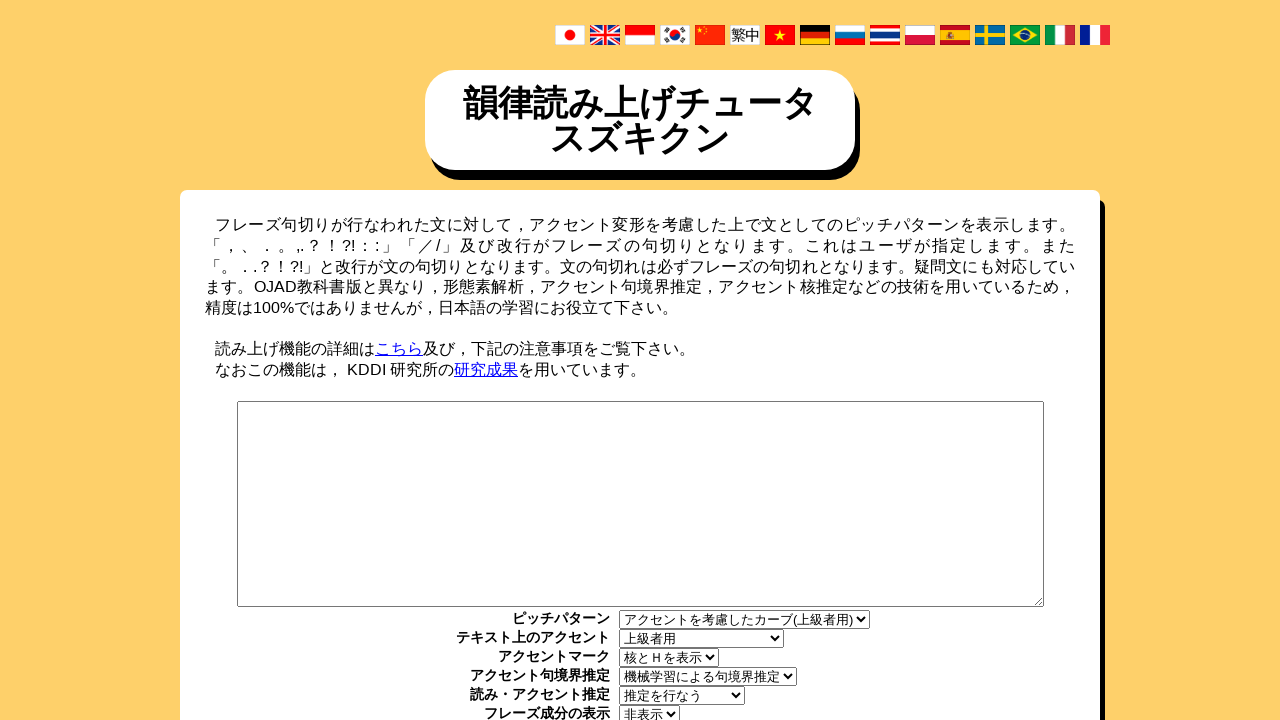

Waited for phrasing text input area to load
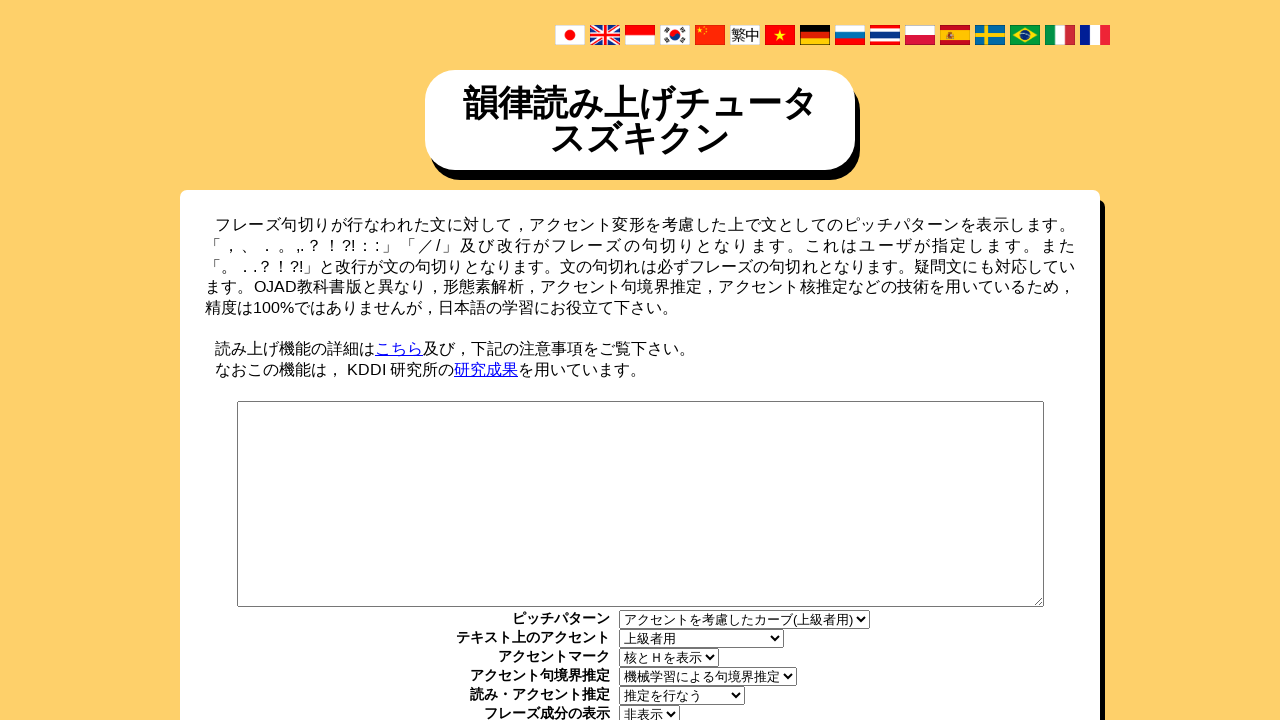

Entered Japanese word '東京' (Tokyo) into phrasing text area
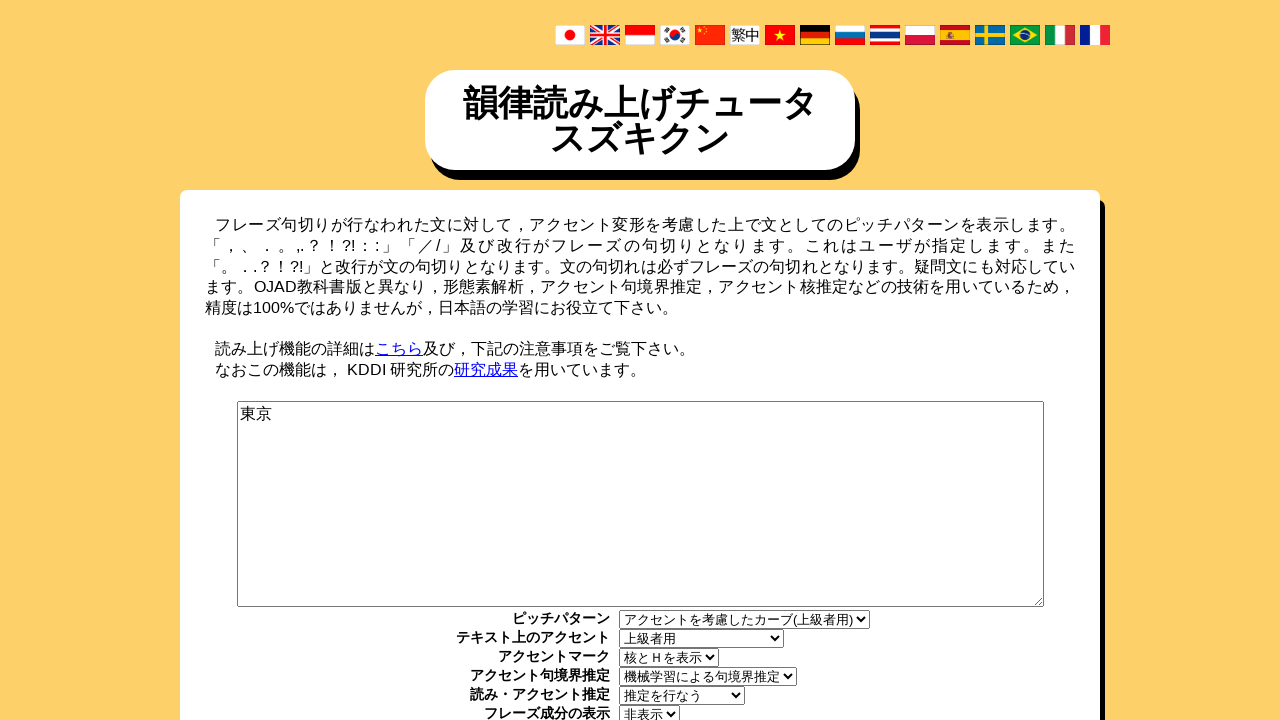

Submit button wrapper element is available
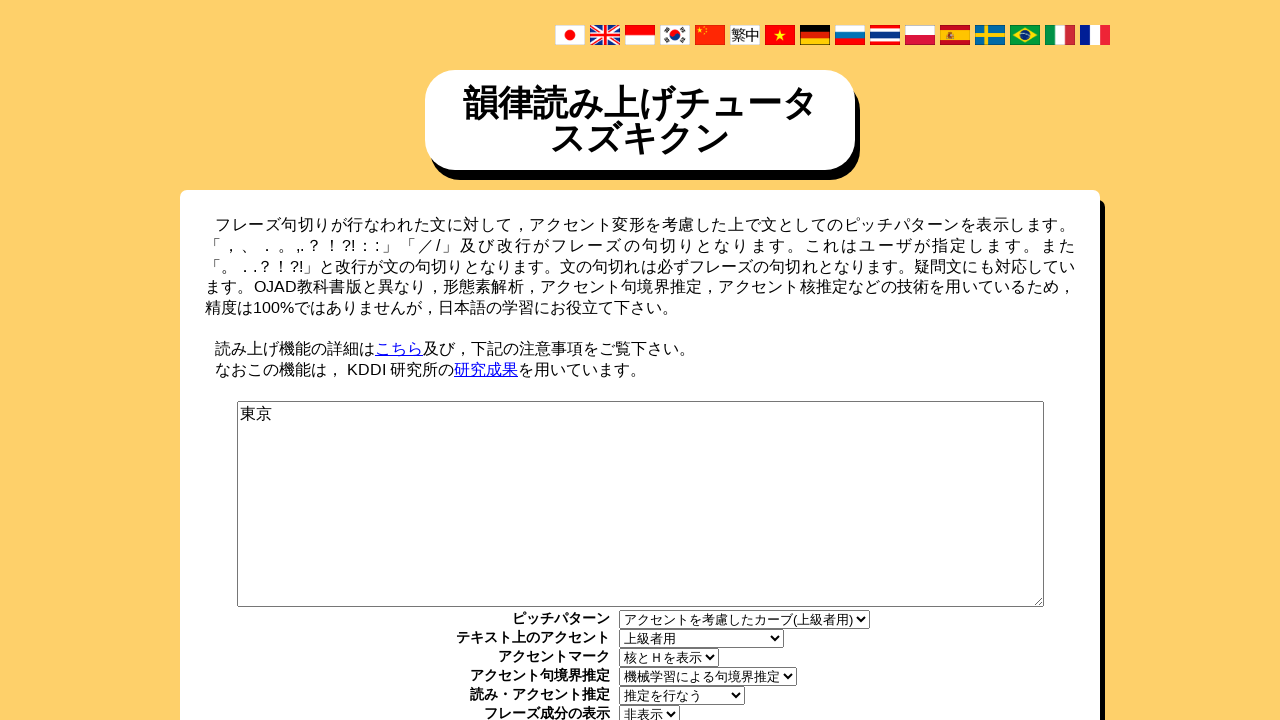

Clicked submit button to request pitch accent analysis at (640, 361) on #phrasing_submit_wrapper
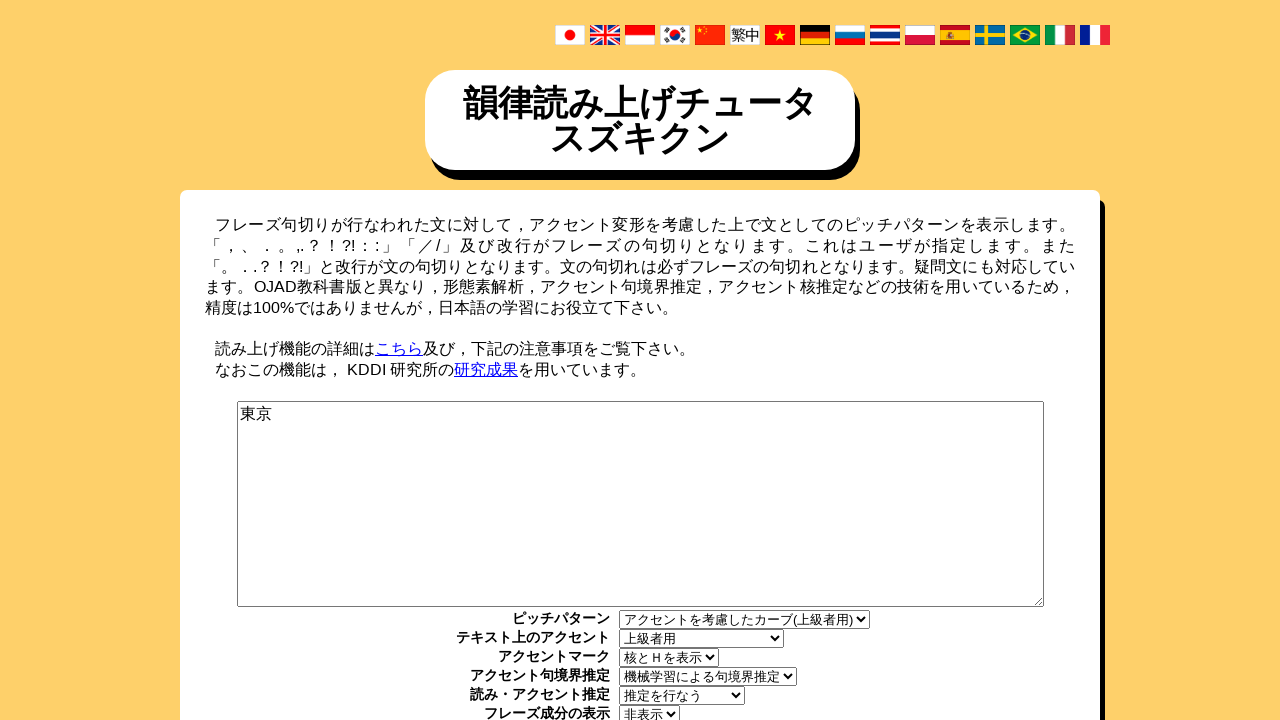

Pitch curve analysis results loaded and displayed
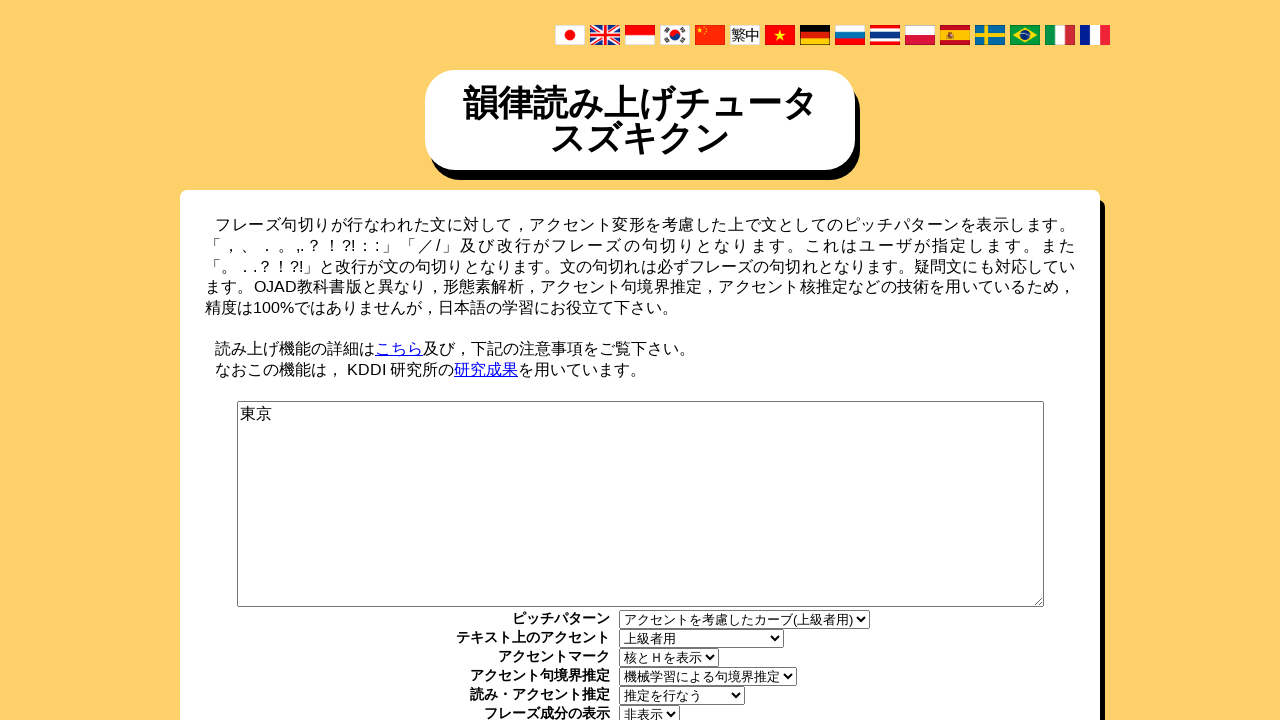

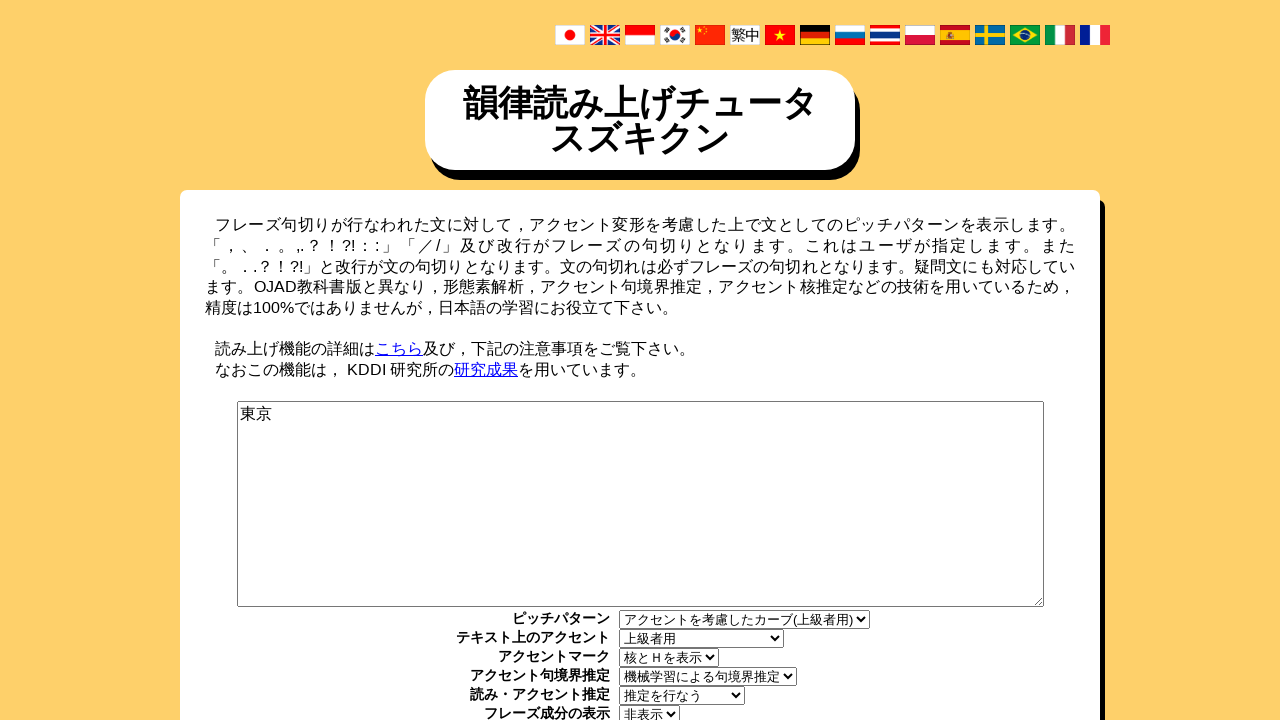